Tests horizontal slider functionality by navigating to the slider page and moving the slider using keyboard arrow keys

Starting URL: https://the-internet.herokuapp.com/

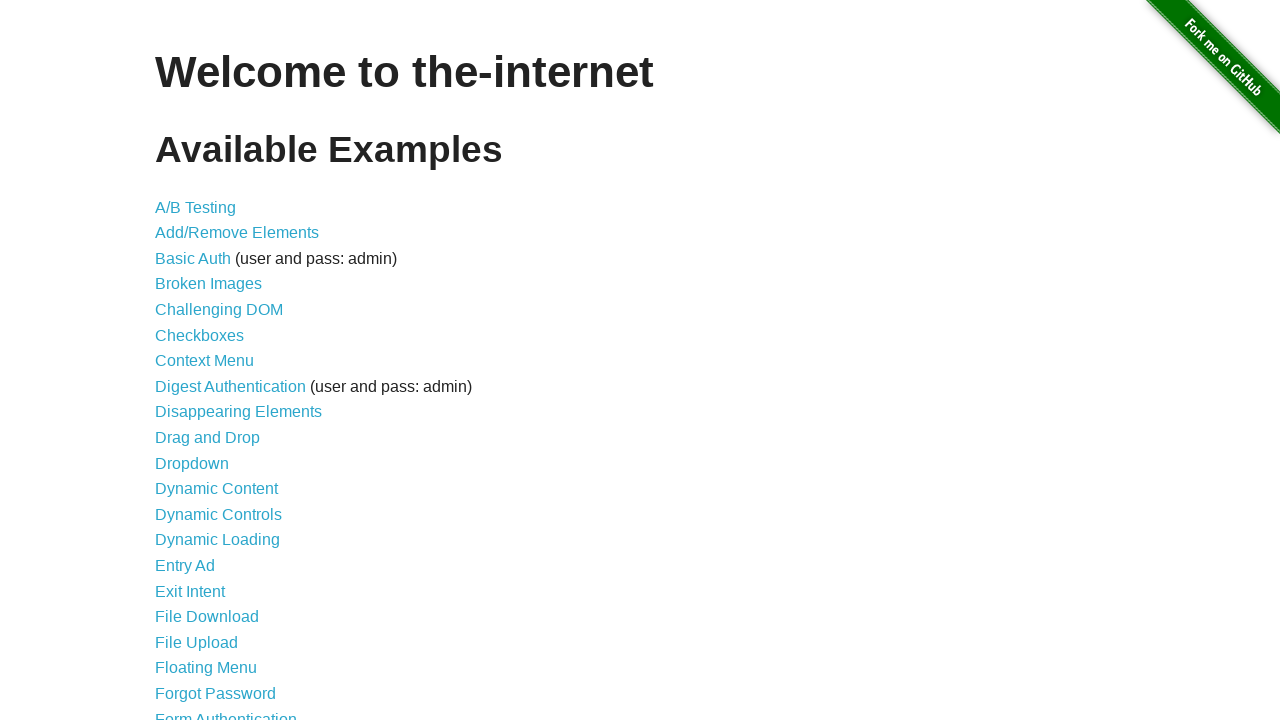

Clicked on the horizontal slider link at (214, 361) on a[href='/horizontal_slider']
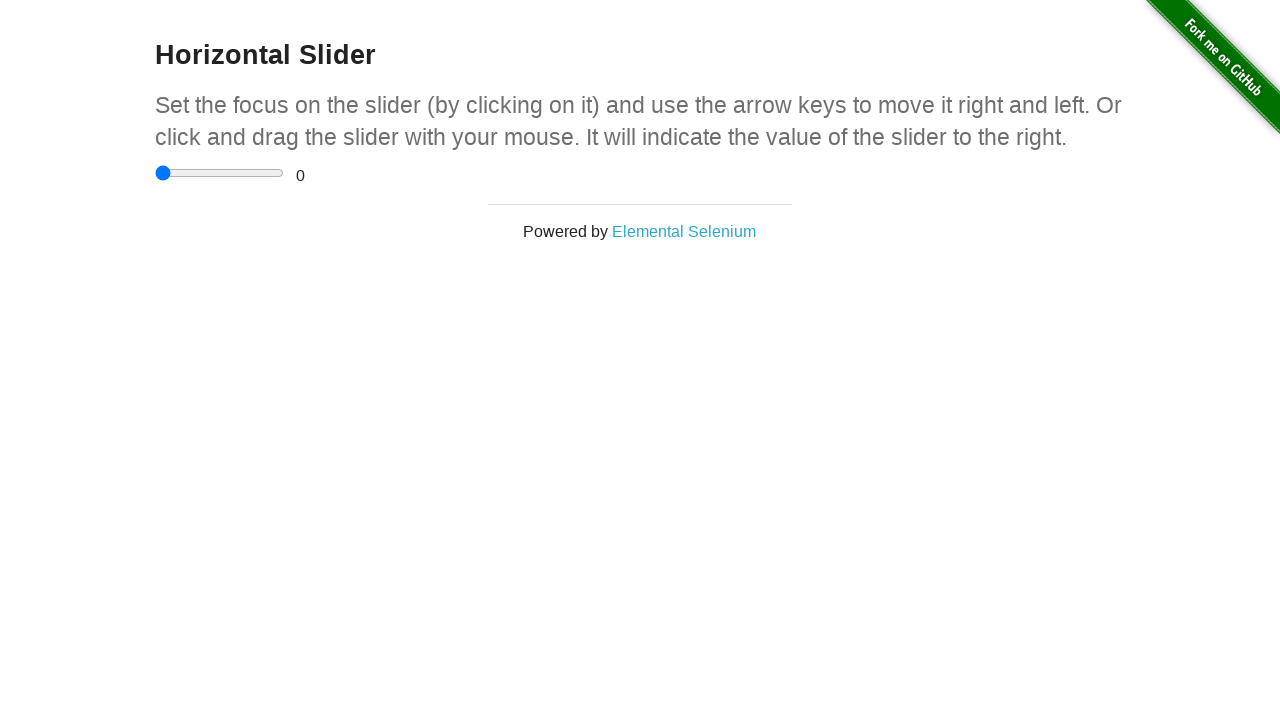

Horizontal slider element loaded
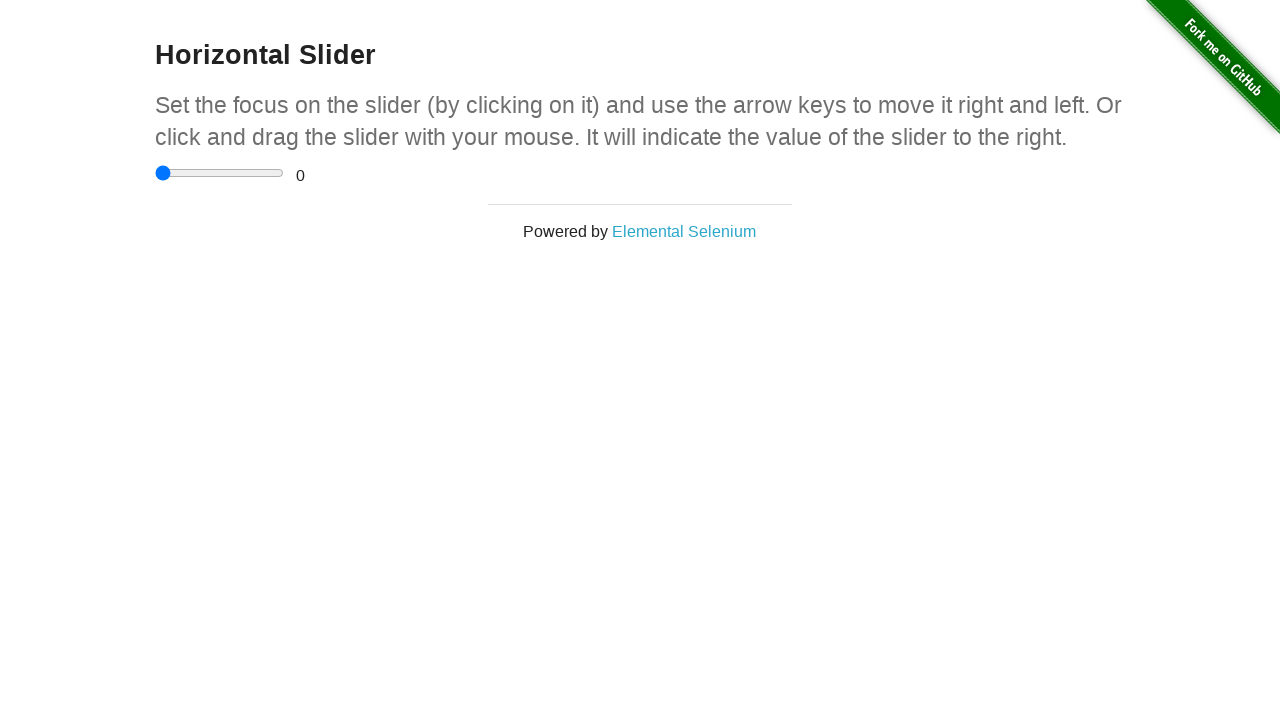

Clicked on the horizontal slider at (220, 173) on input[type='range']
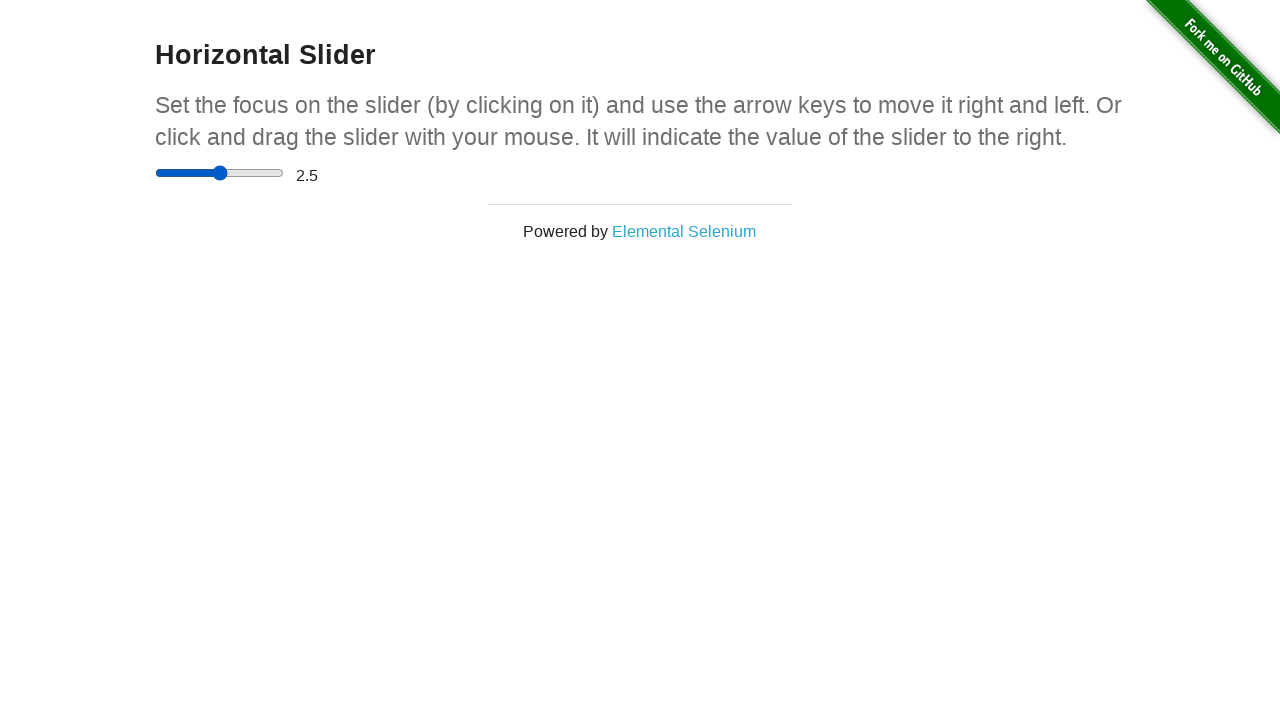

Moved slider right using ArrowRight key on input[type='range']
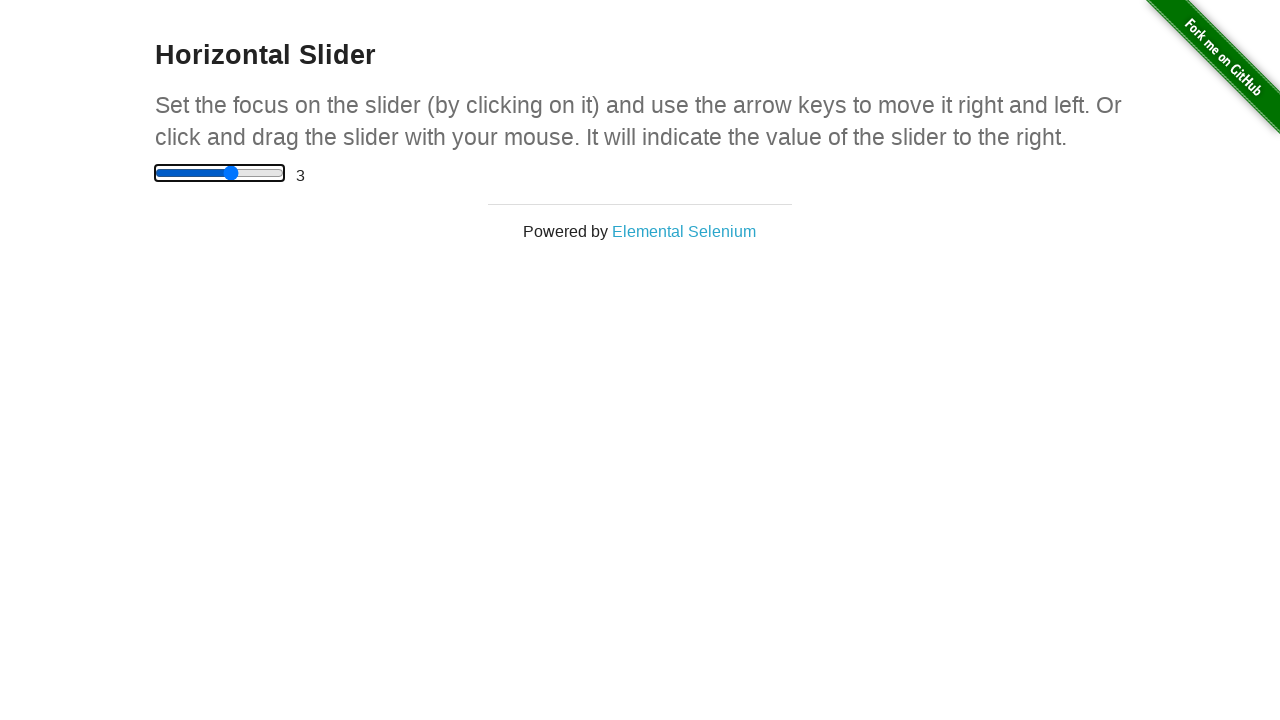

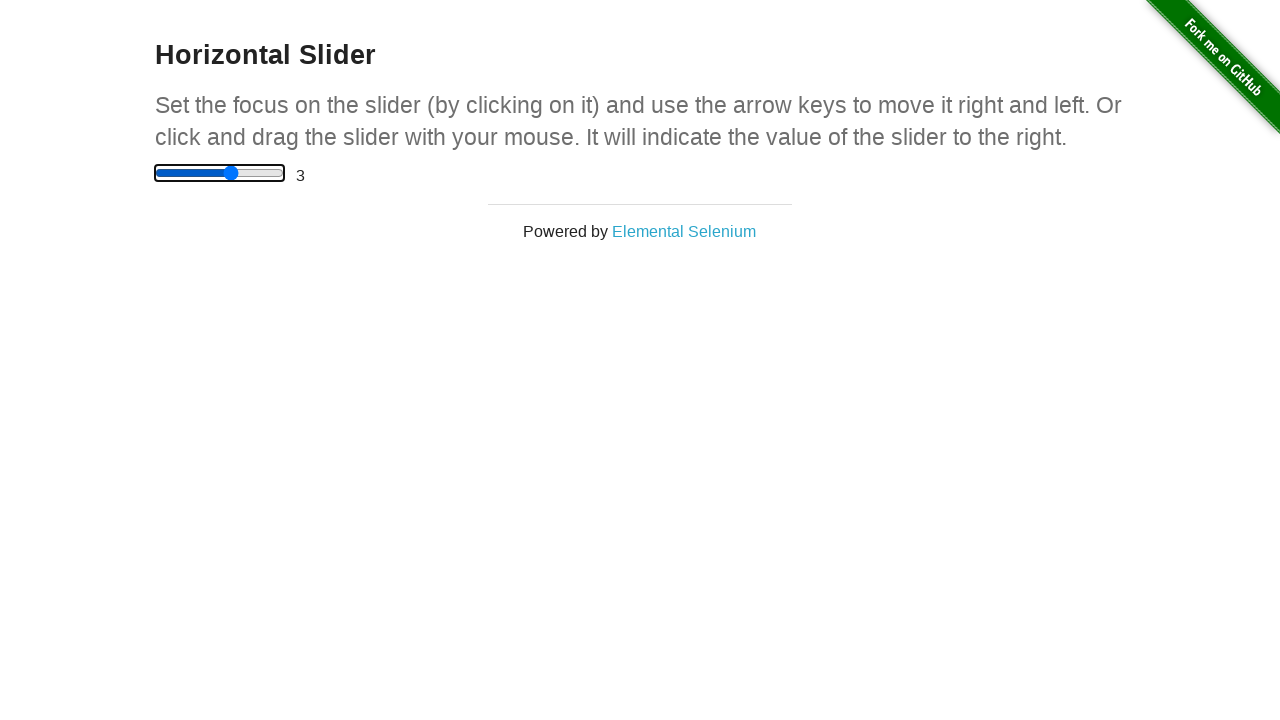